Tests mouse over functionality by hovering and clicking a link, then verifying the click count increases.

Starting URL: http://www.uitestingplayground.com/mouseover

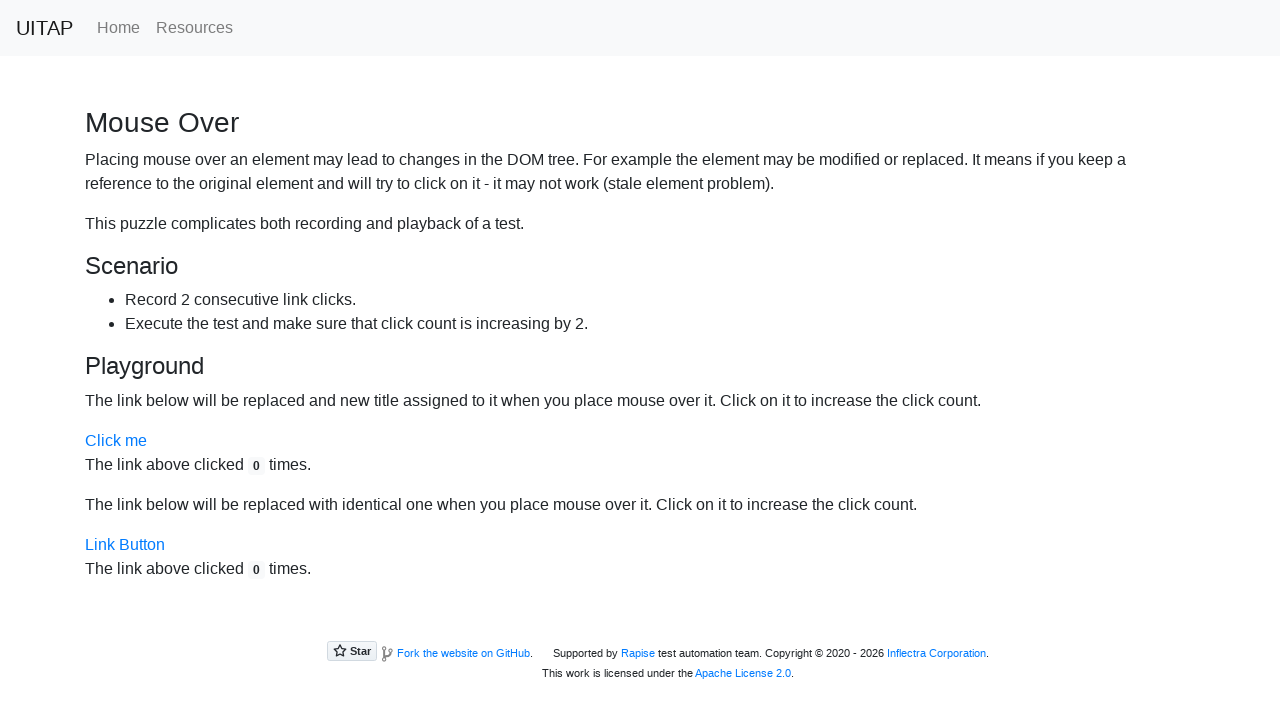

Located the 'Click me' link
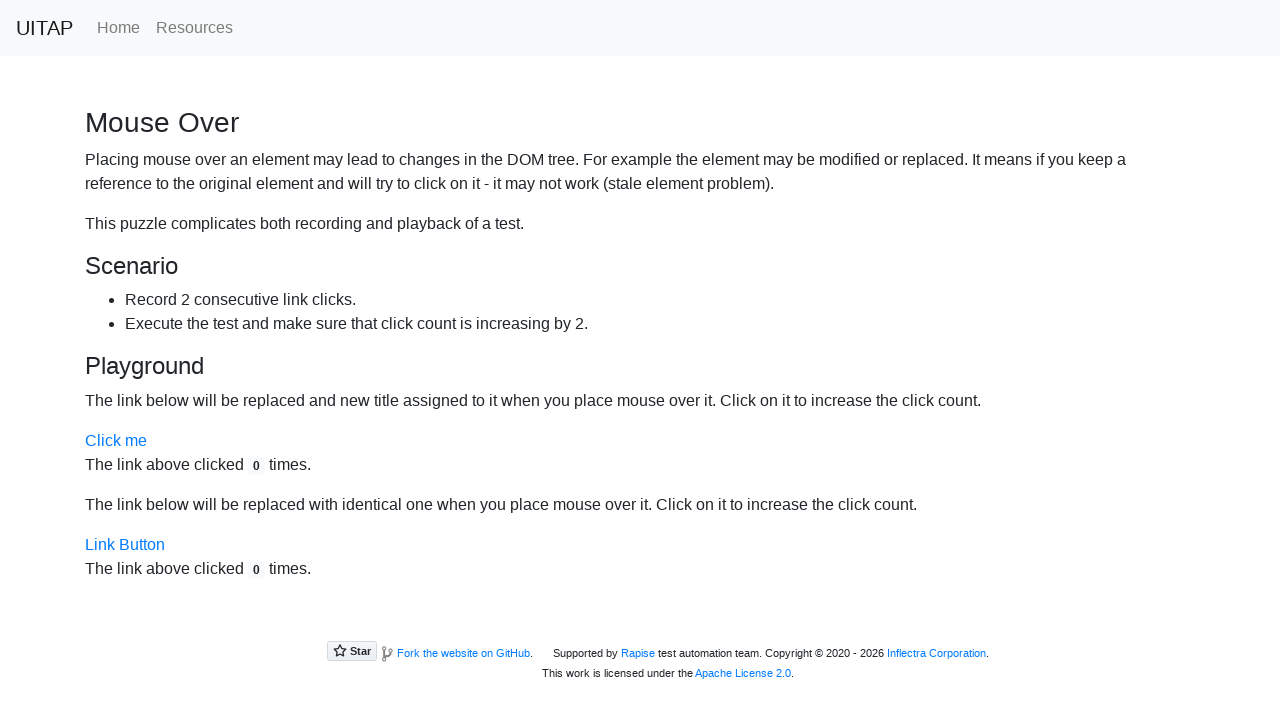

Hovered over the 'Click me' link at (116, 441) on a >> internal:has-text="Click me"i
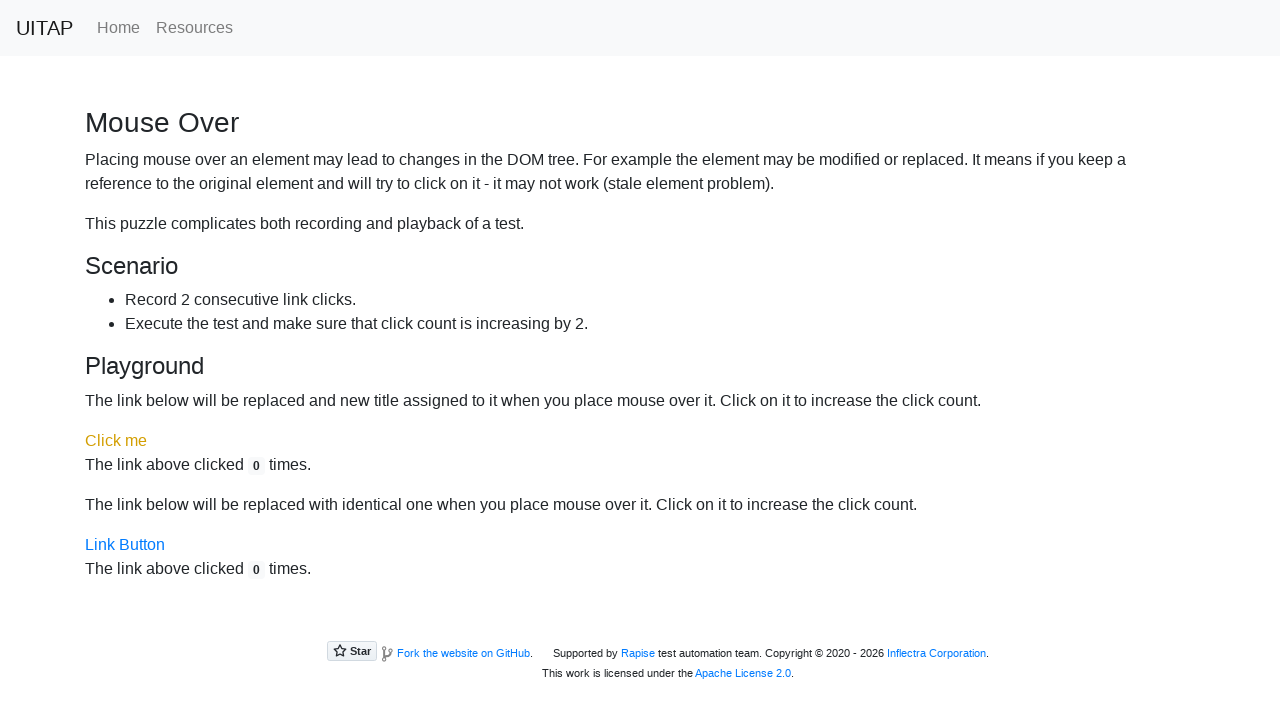

Clicked the 'Click me' link at (116, 441) on a >> internal:has-text="Click me"i
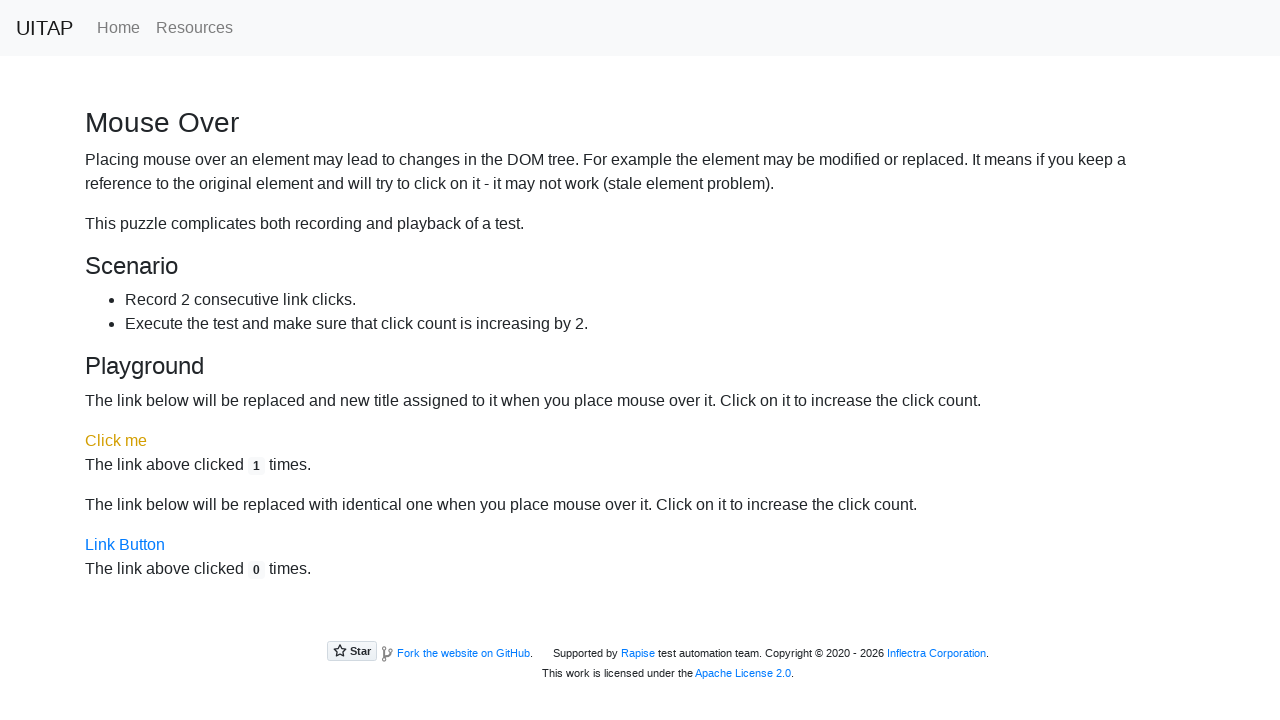

Waited 1000ms for click count to update
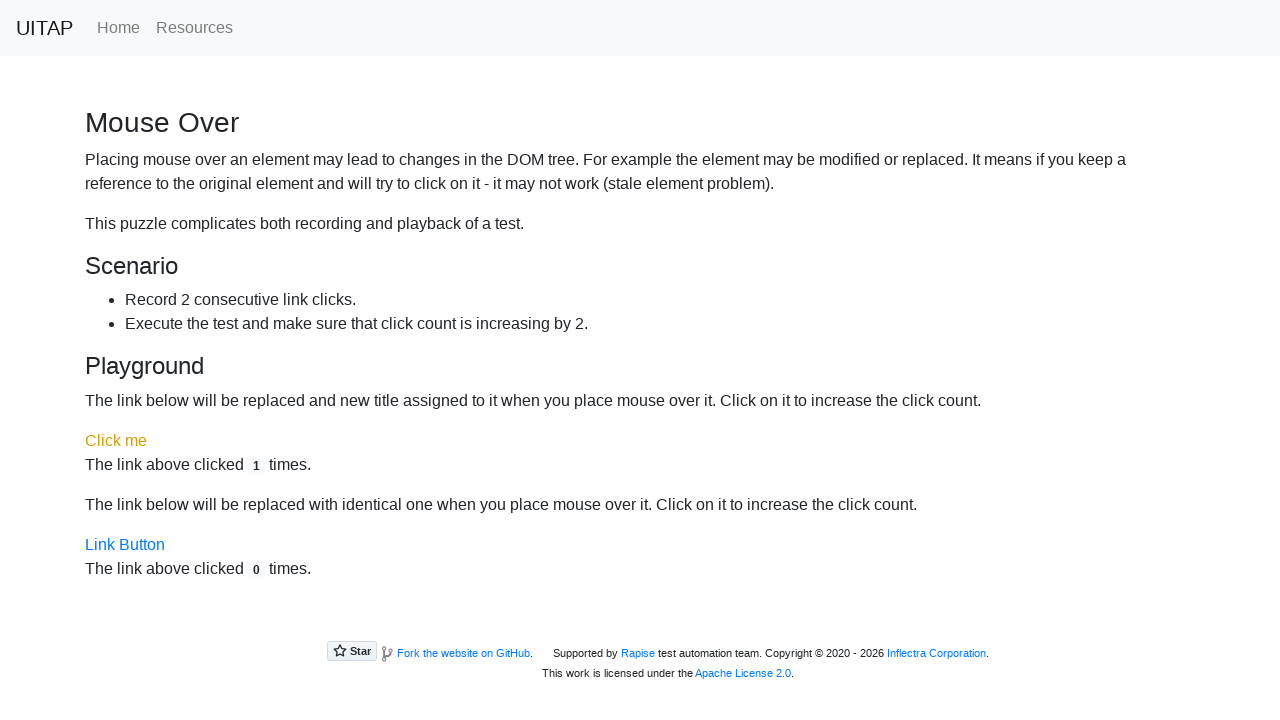

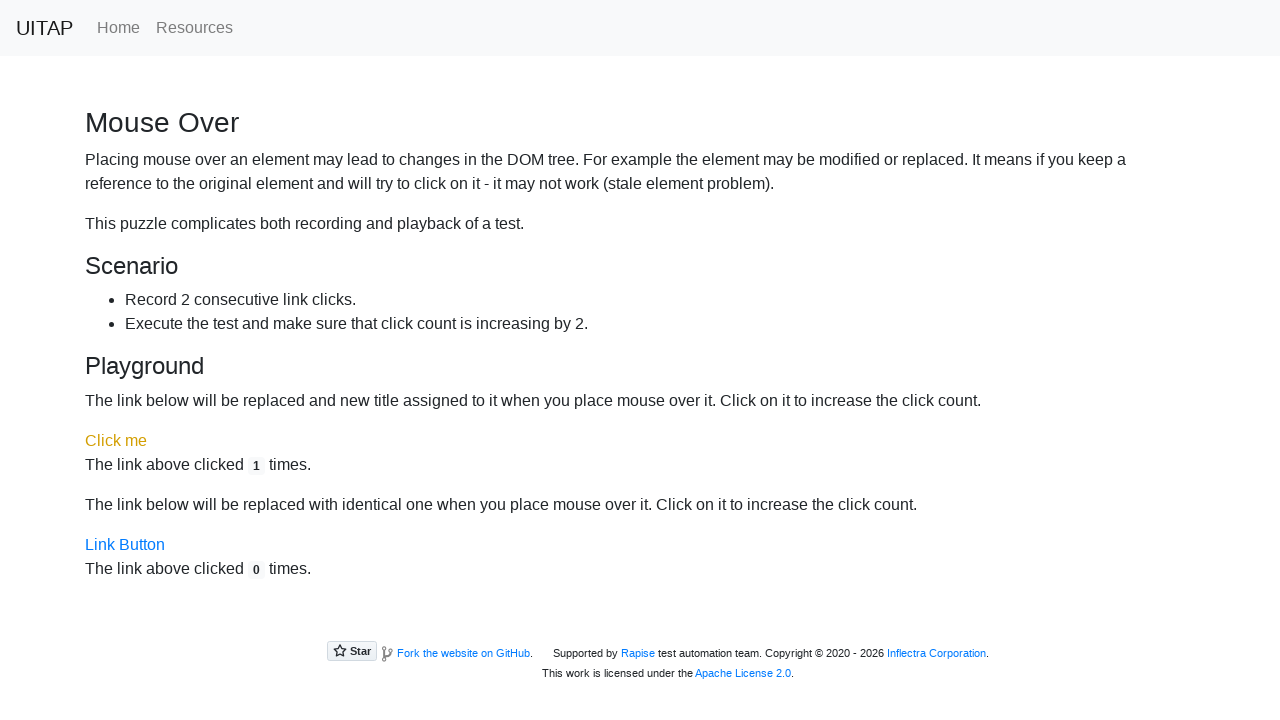